Demonstrates clicking on a color input element on the Selenium test inputs page

Starting URL: https://www.selenium.dev/selenium/web/inputs.html

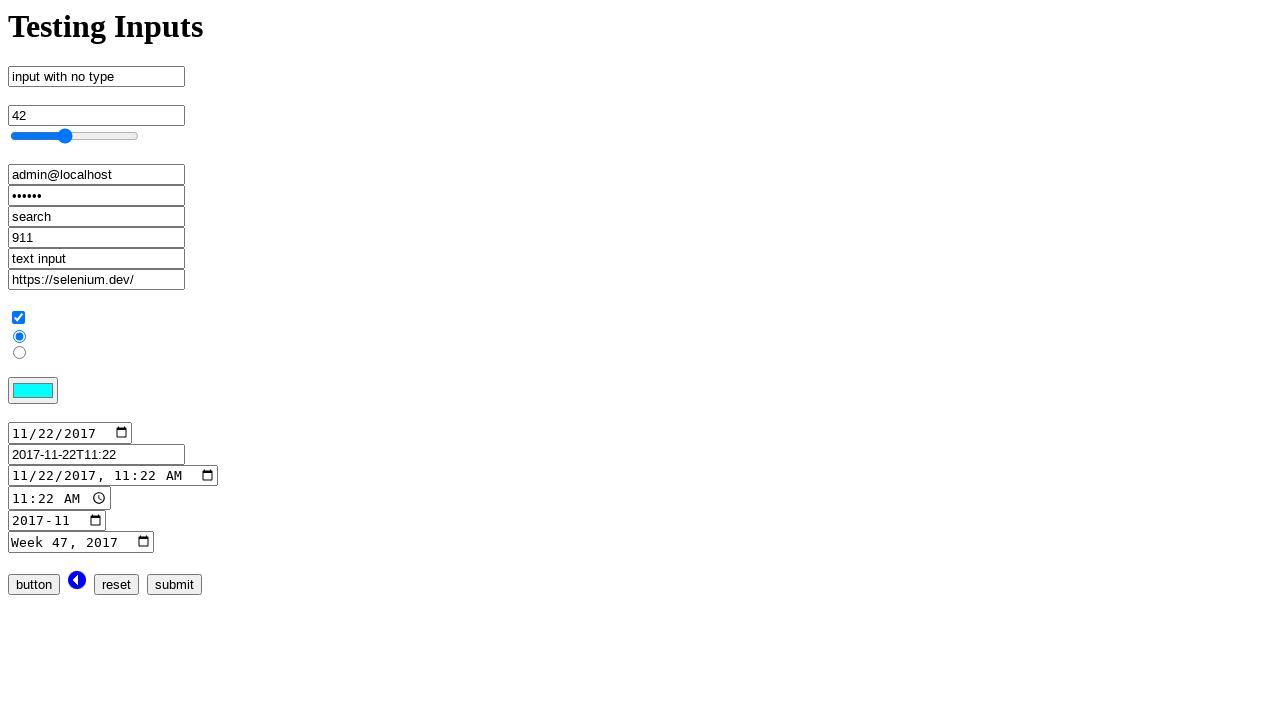

Clicked on the color input element at (33, 391) on input[name='color_input']
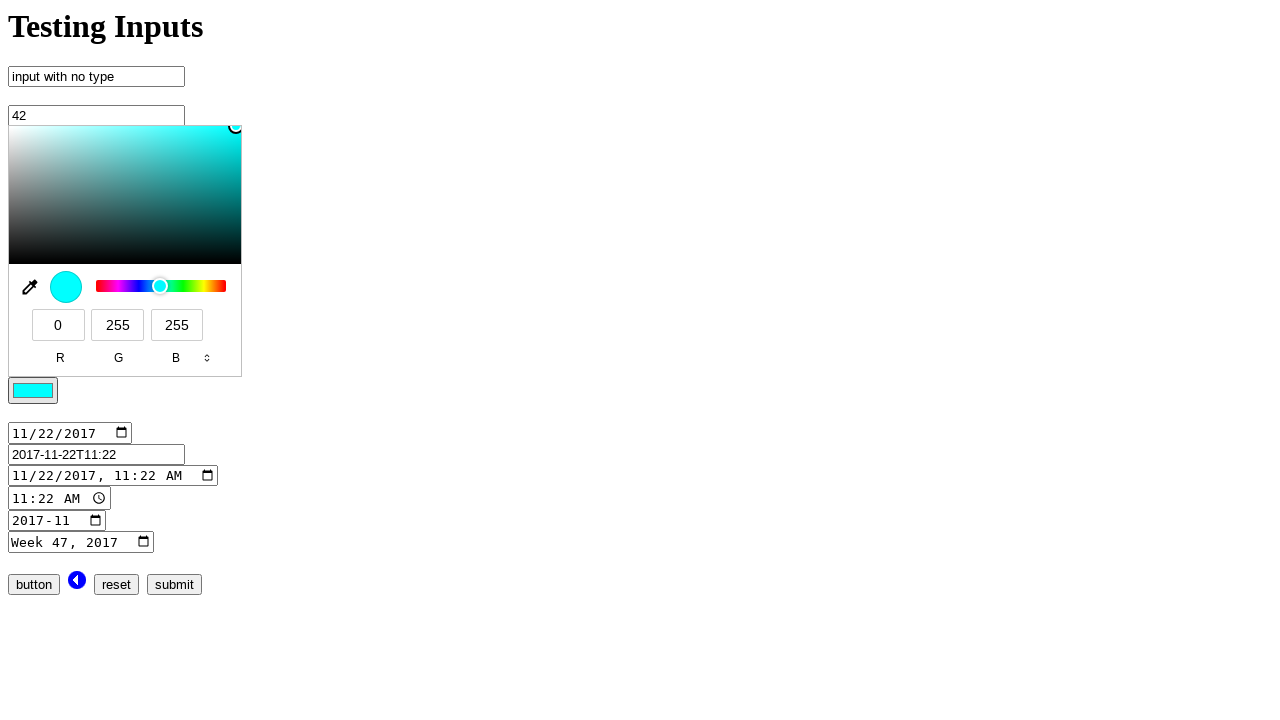

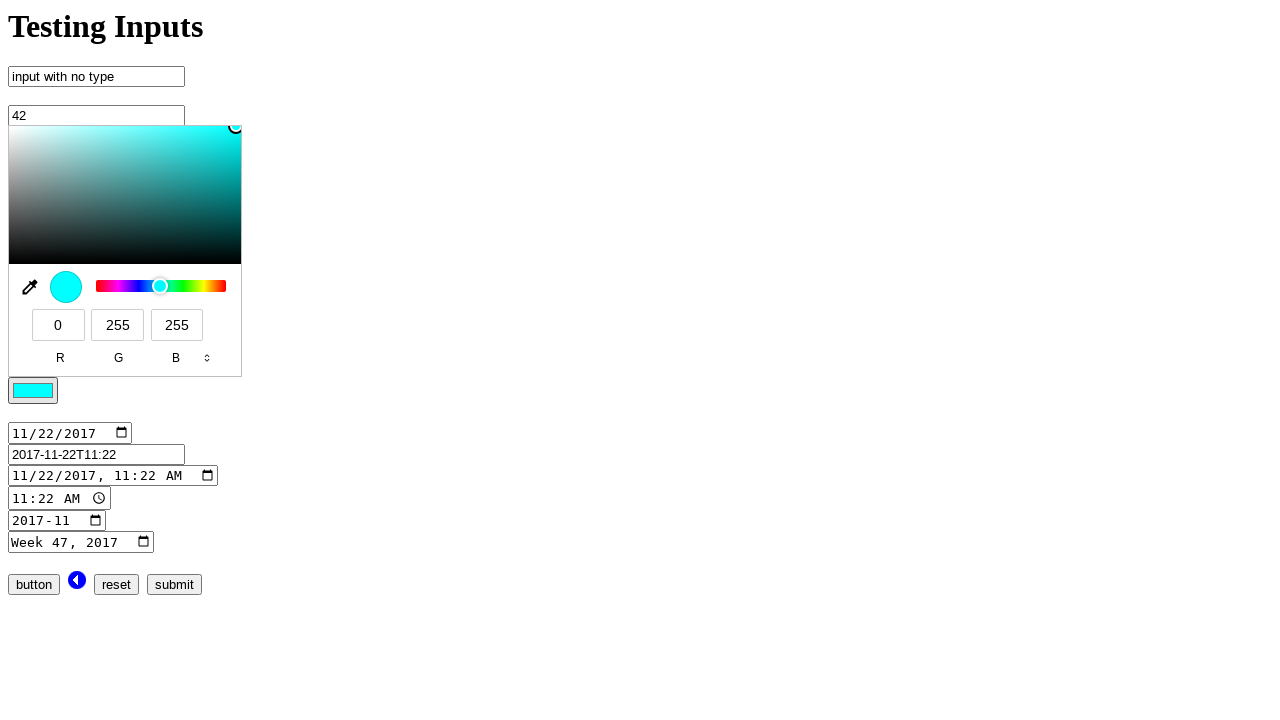